Tests browser alert functionality by clicking to trigger a confirmation alert, reading the alert text, and dismissing it

Starting URL: https://demo.automationtesting.in/Alerts.html

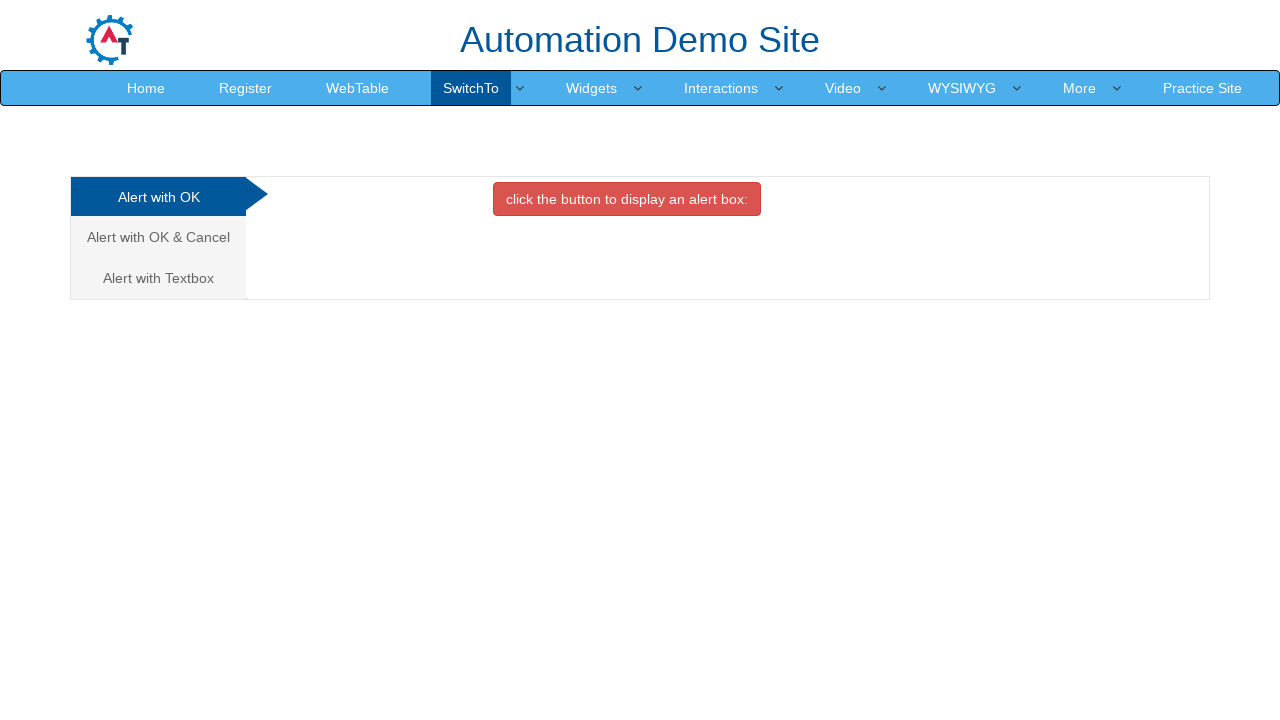

Clicked on the Cancel tab to switch to confirmation alert section at (158, 237) on a[href='#CancelTab']
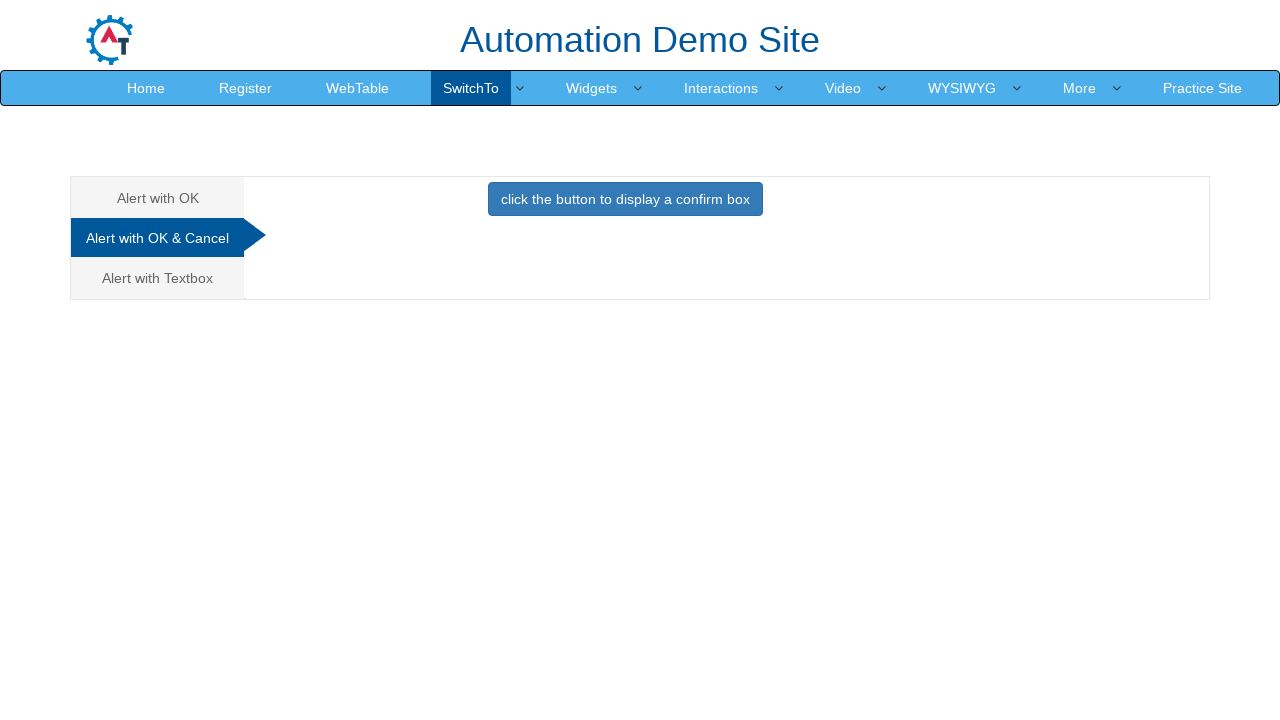

Clicked the button to trigger the confirmation alert at (625, 199) on button.btn.btn-primary
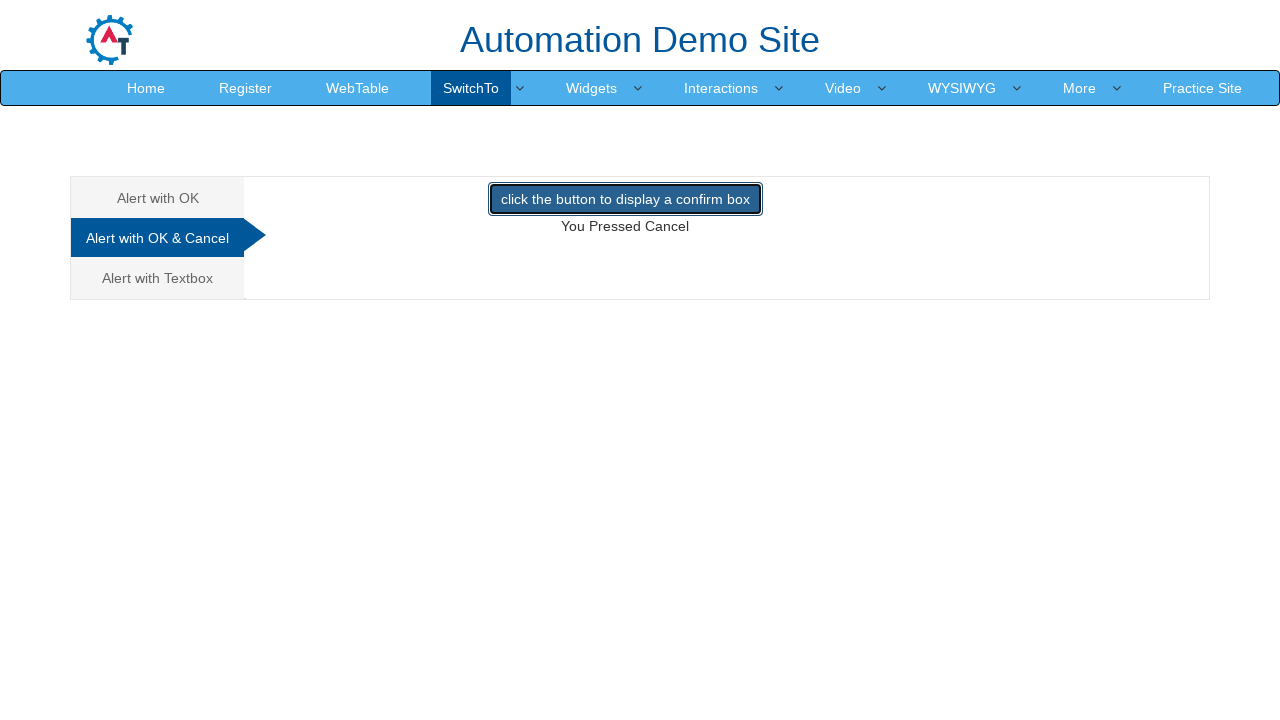

Set up dialog handler to dismiss alerts
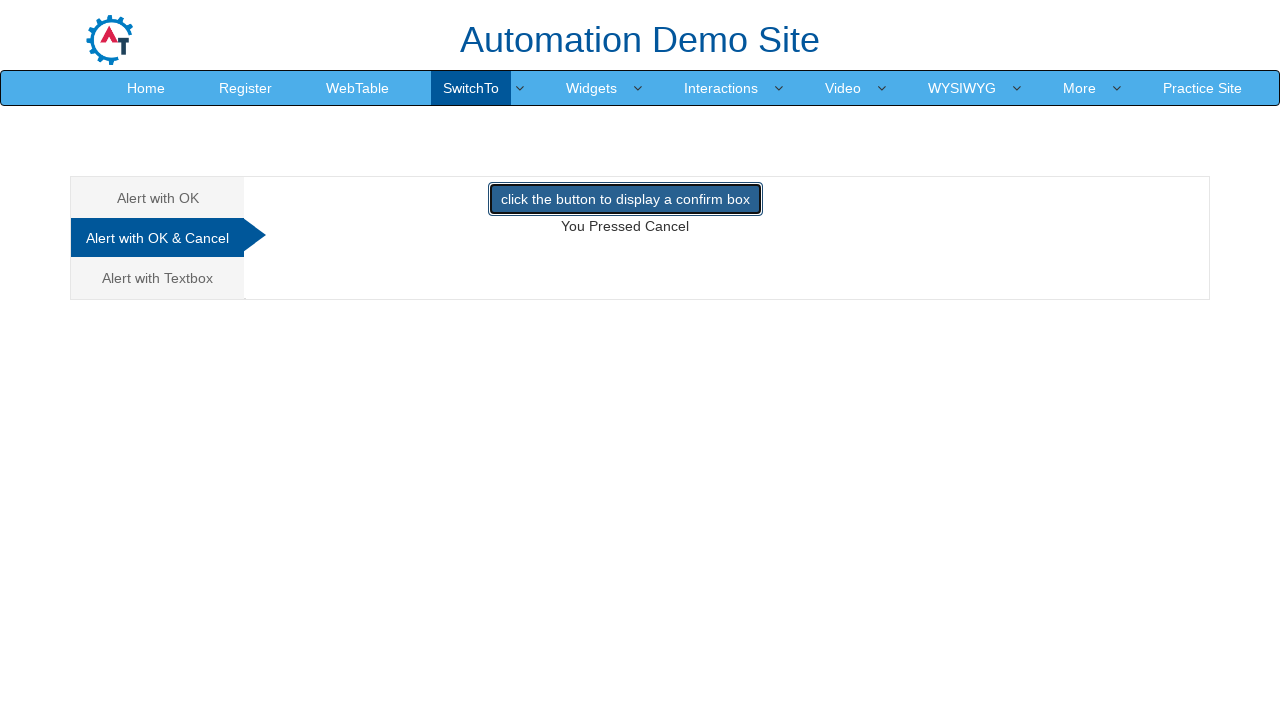

Clicked on the Cancel tab again to re-initialize at (158, 238) on a[href='#CancelTab']
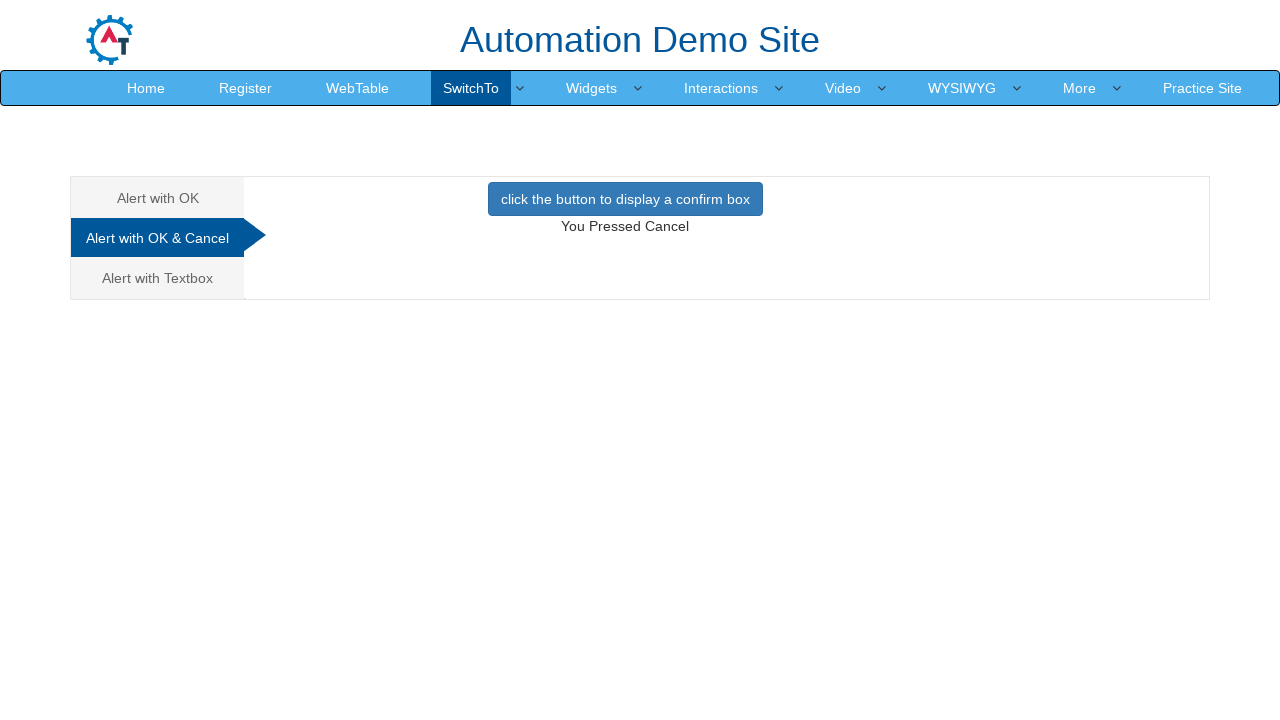

Set up one-time dialog handler to dismiss the next alert
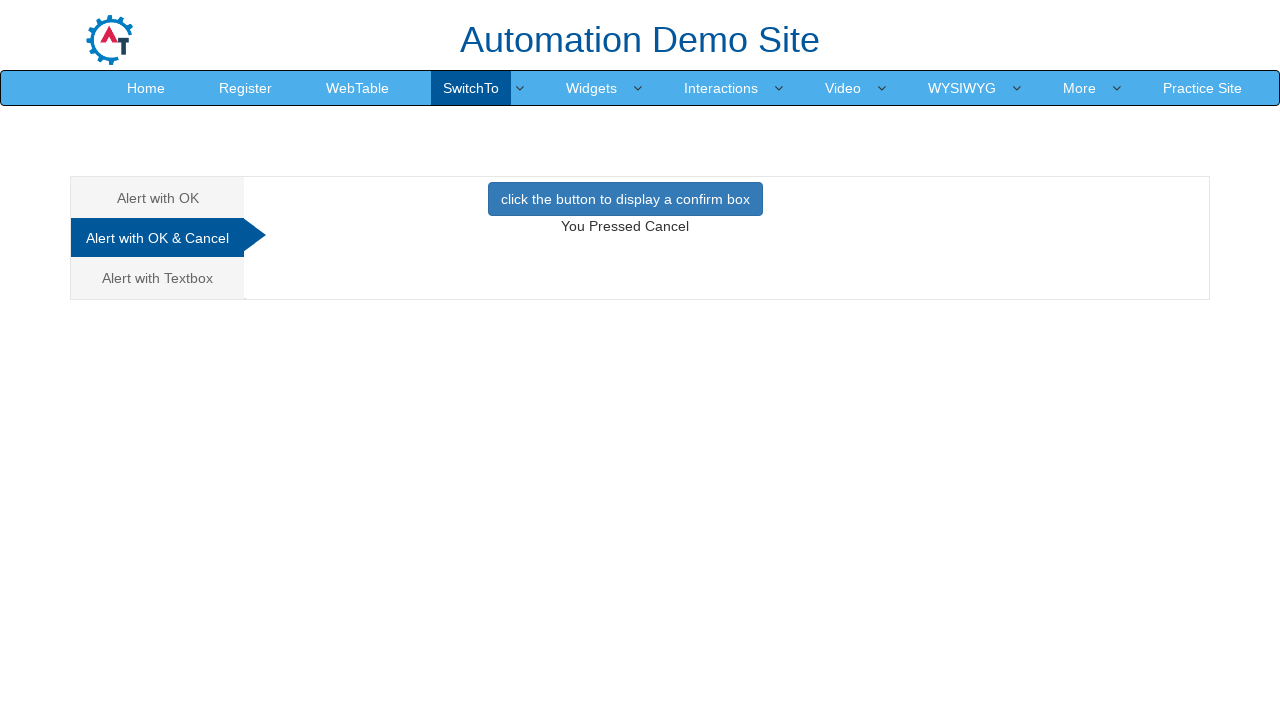

Clicked the button to trigger the confirmation alert with handler ready at (625, 199) on button.btn.btn-primary
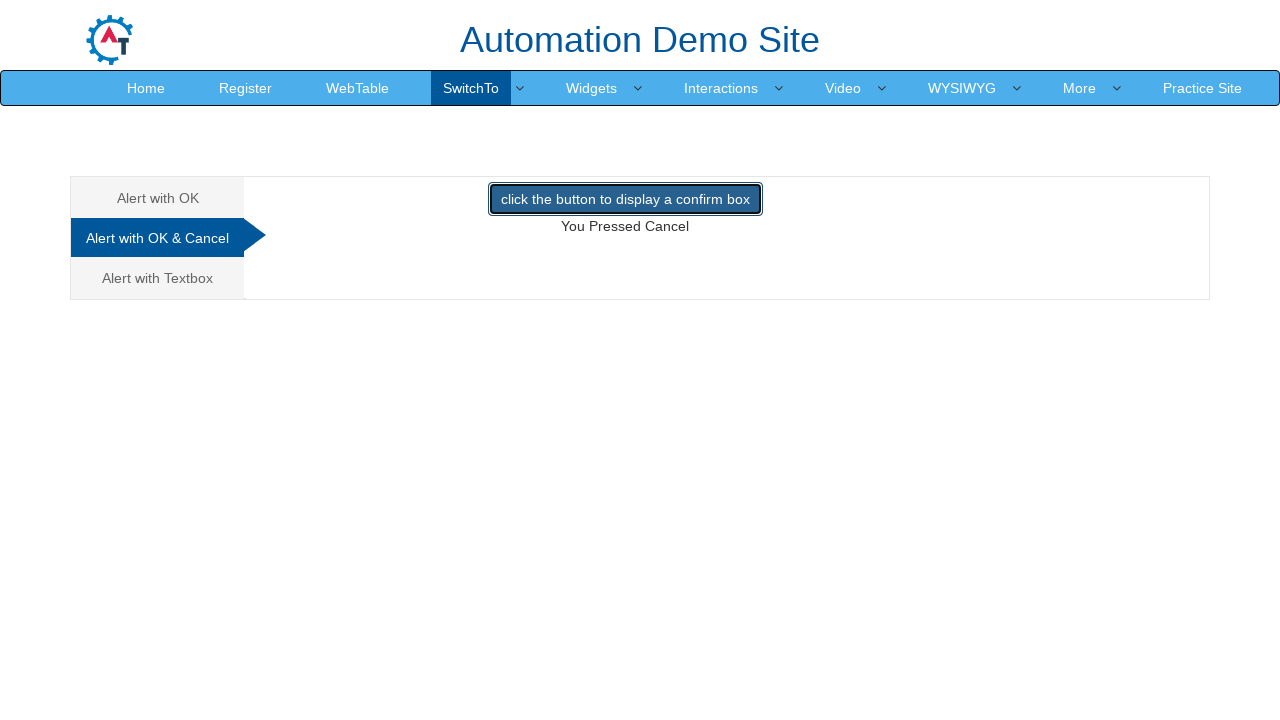

Waited 1 second to ensure alert is handled
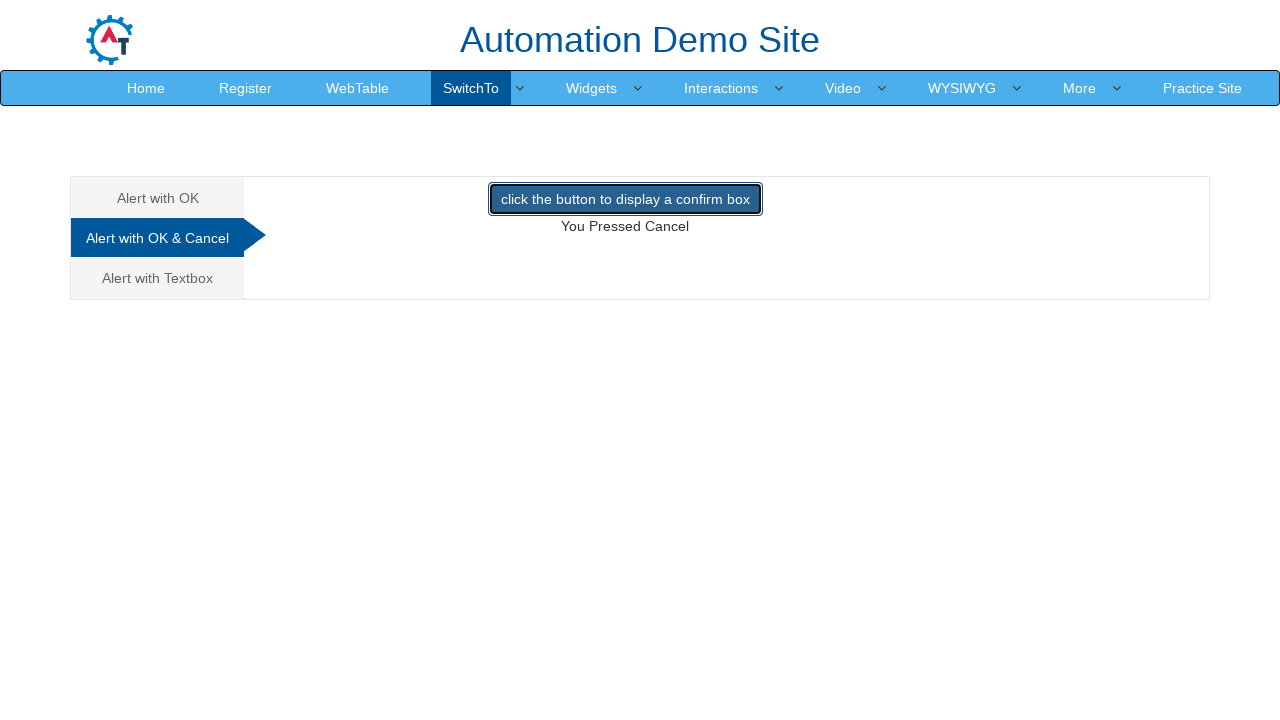

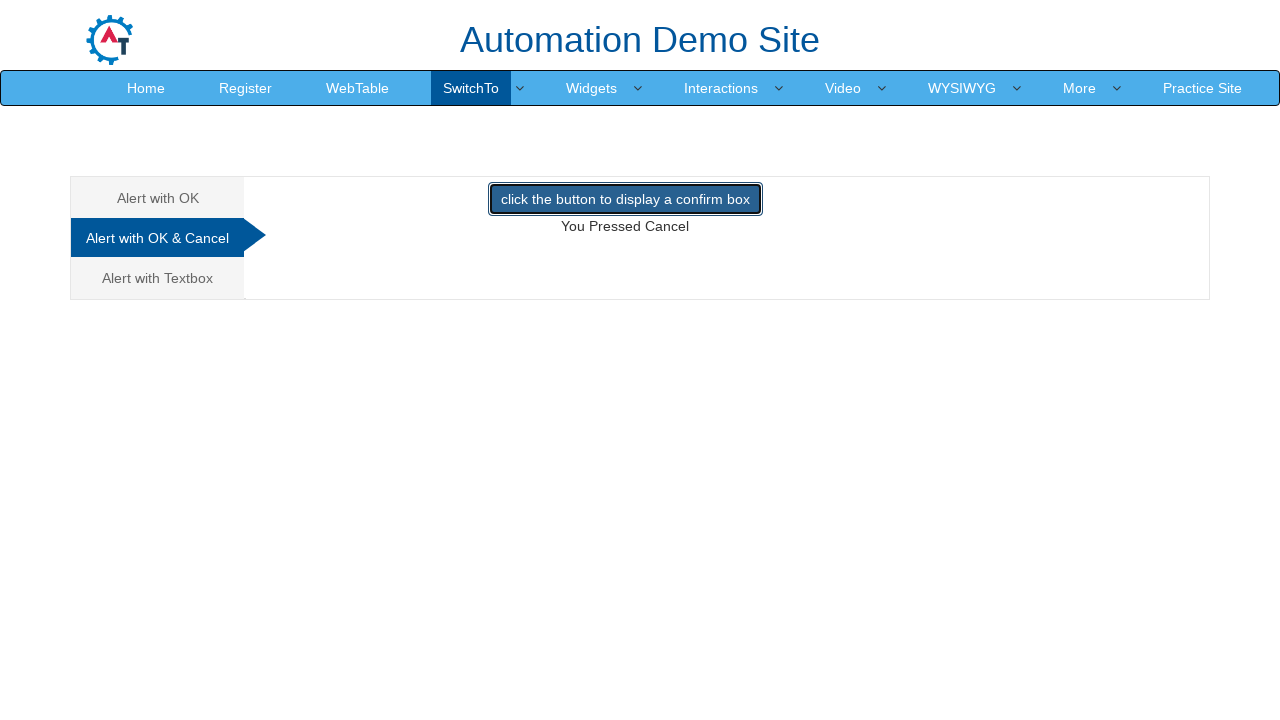